Tests dropdown menu by clicking the dropdown button and verifying that exactly 4 list items contain anchor (link) elements

Starting URL: https://bonigarcia.dev/selenium-webdriver-java/dropdown-menu.html

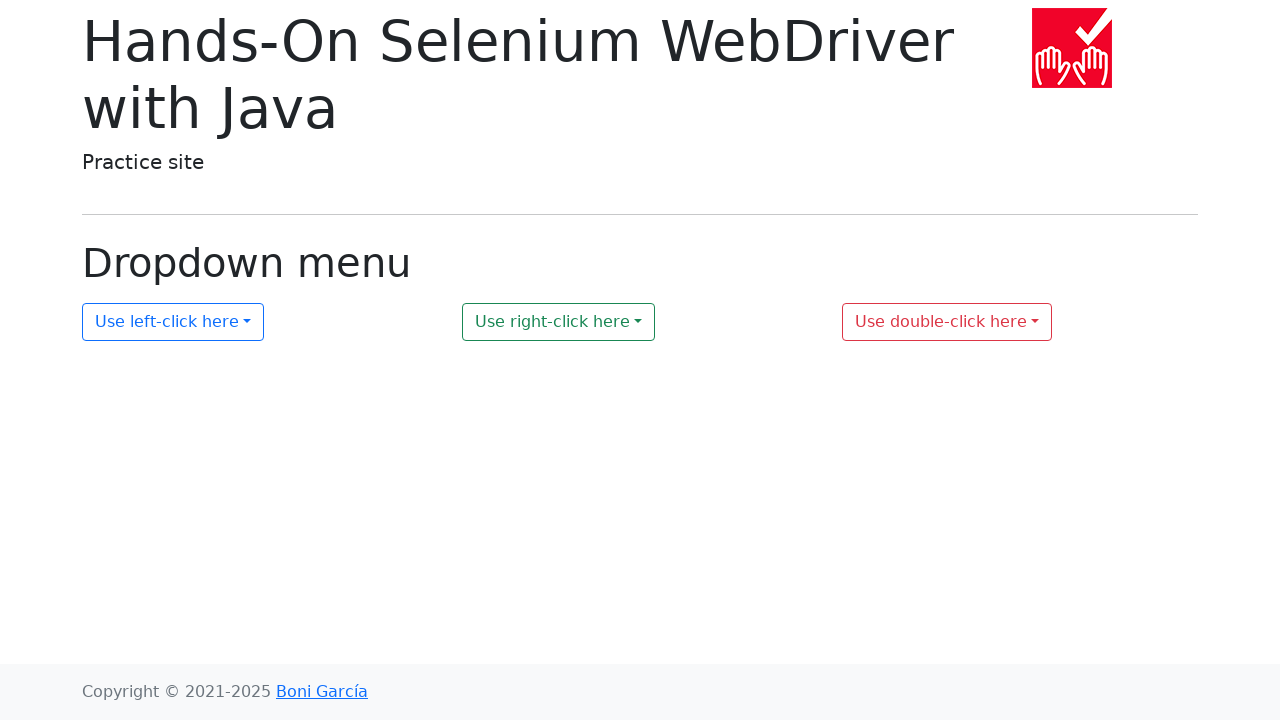

Navigated to dropdown menu test page
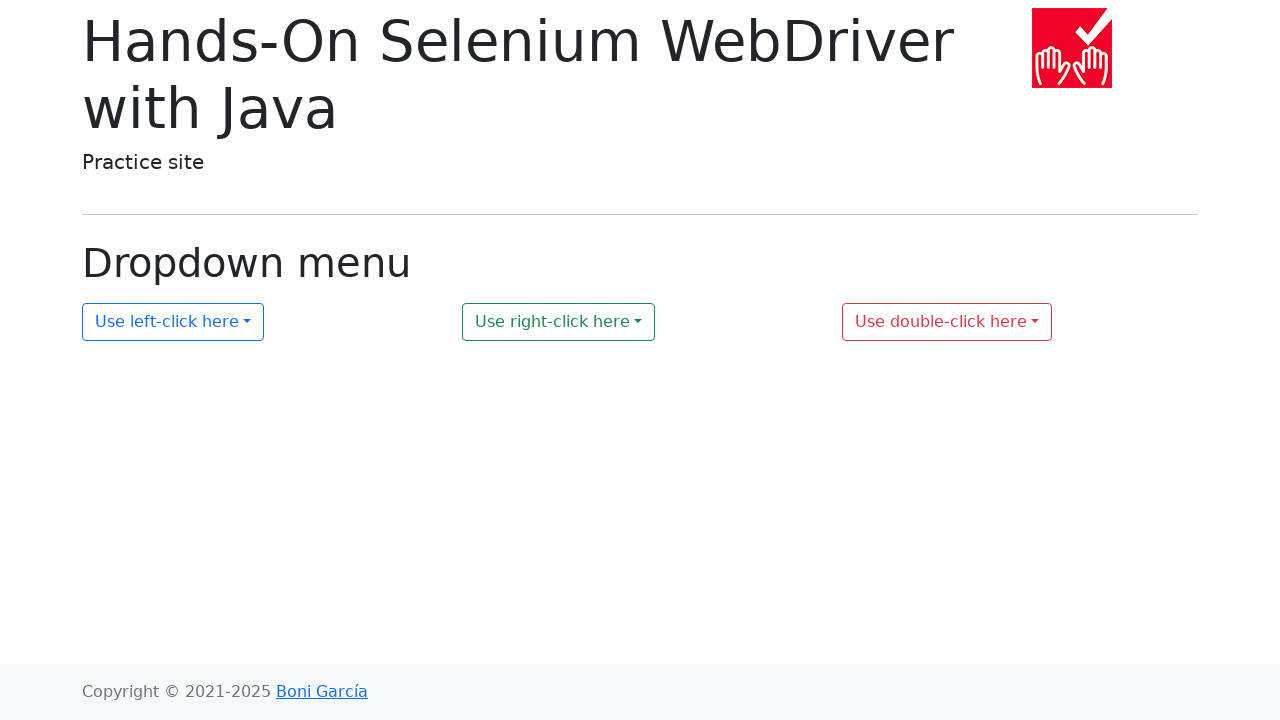

Clicked the dropdown button at (173, 322) on xpath=//button[@id='my-dropdown-1']
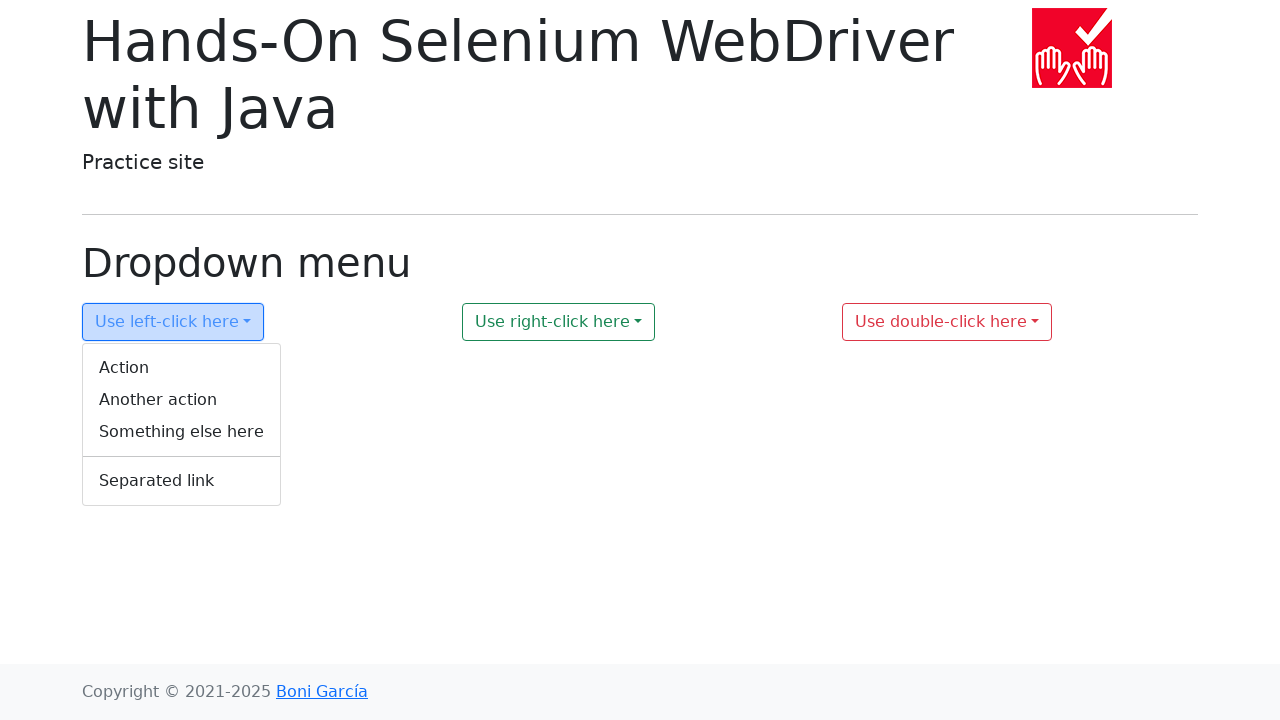

Dropdown menu became visible
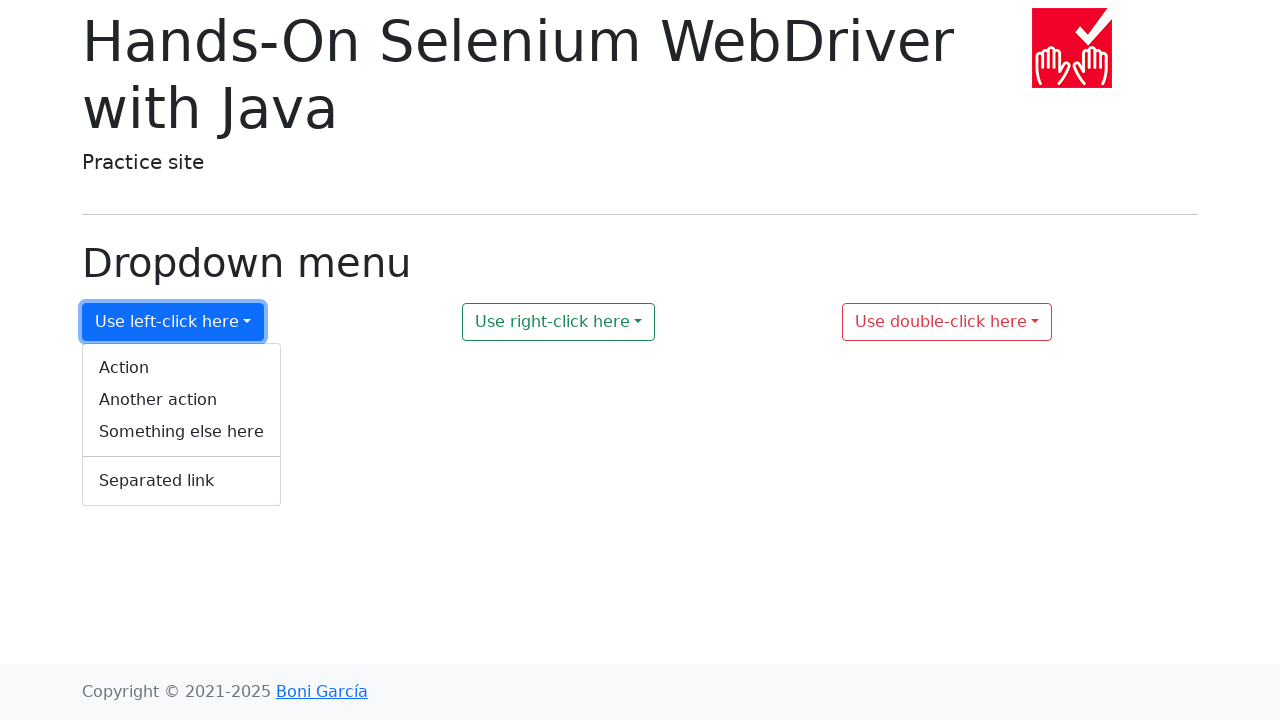

Located all list items with anchor elements in dropdown
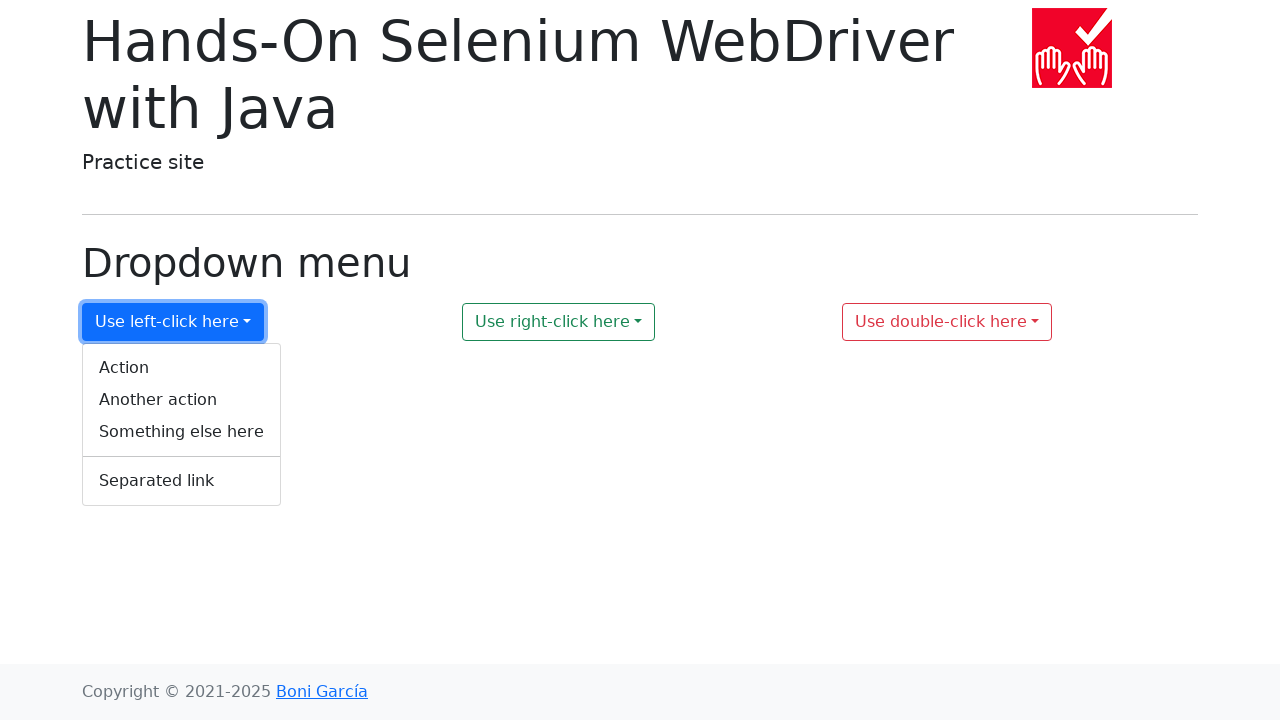

Verified that exactly 4 list items contain anchor elements
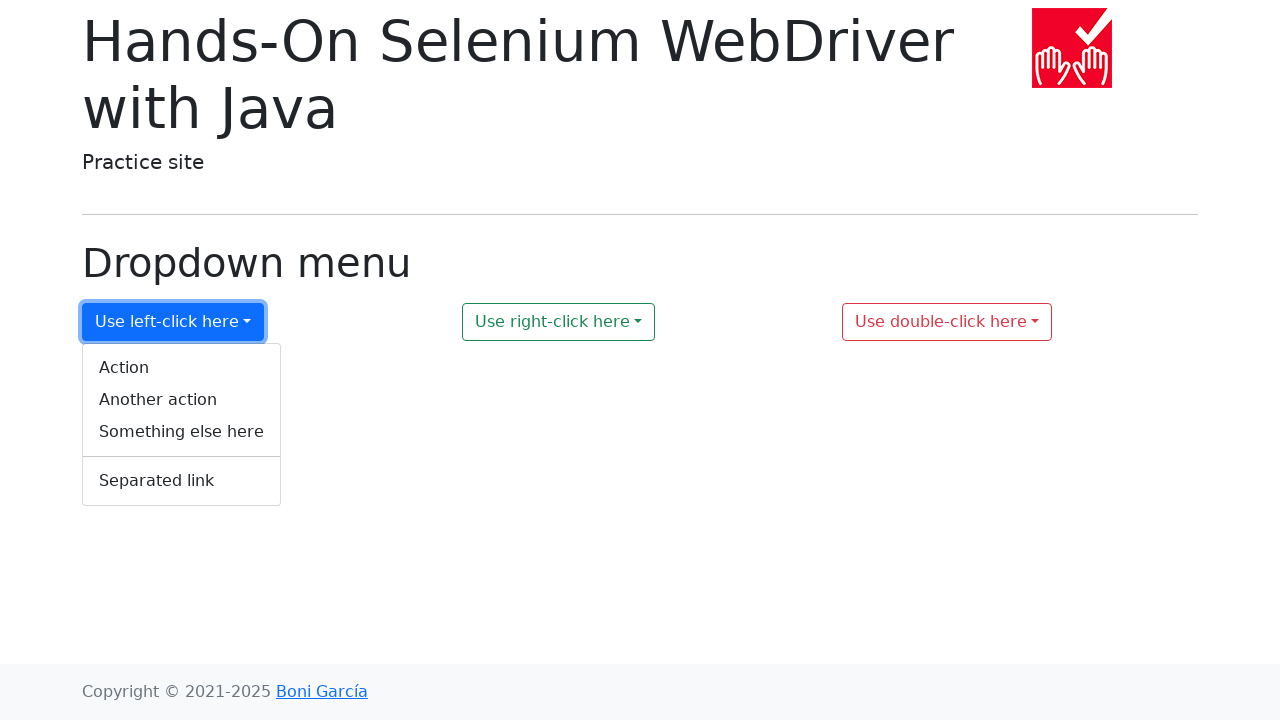

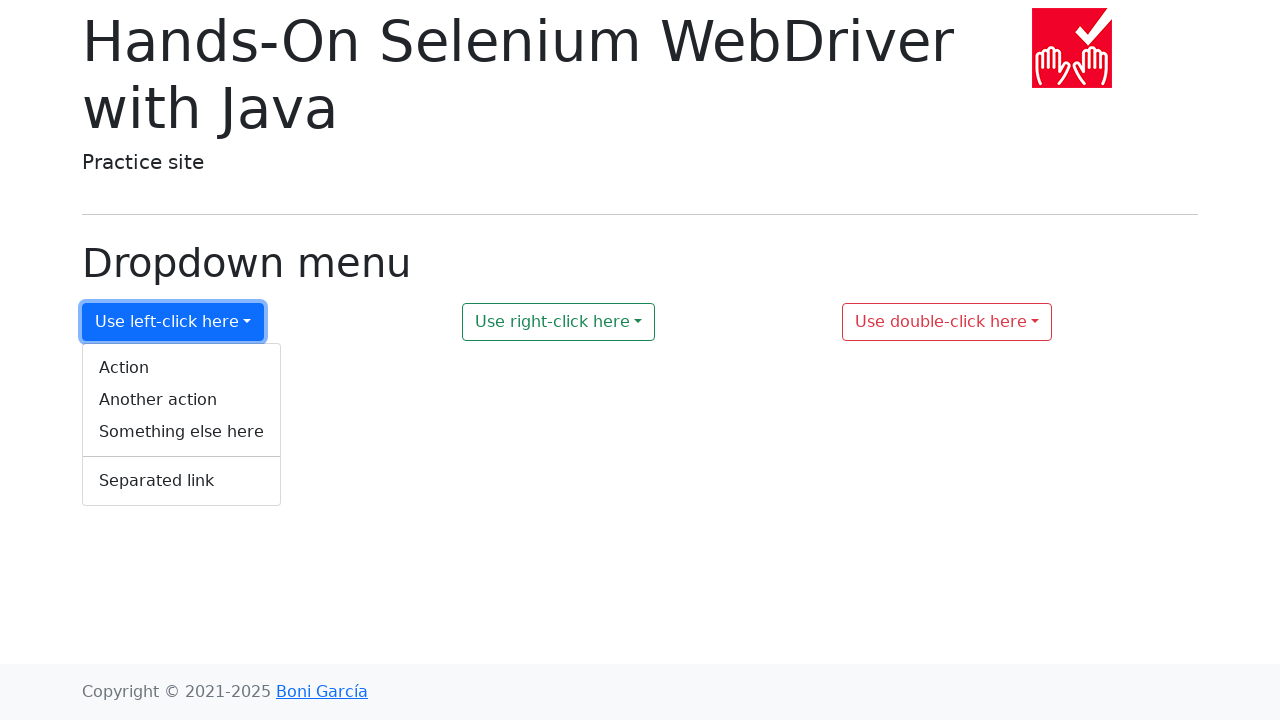